Tests interaction with Shadow DOM elements by locating a shadow root element and filling an input field within it

Starting URL: https://selectorshub.com/xpath-practice-page/

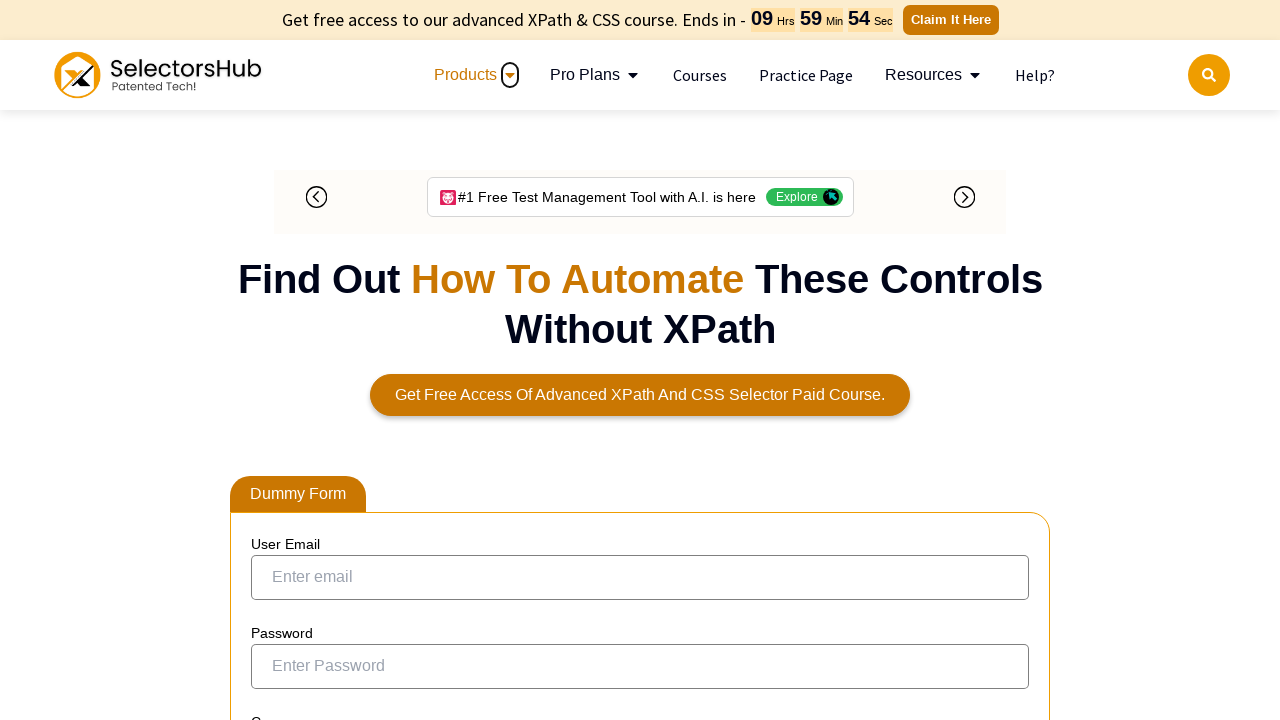

Located shadow root container with div#userName
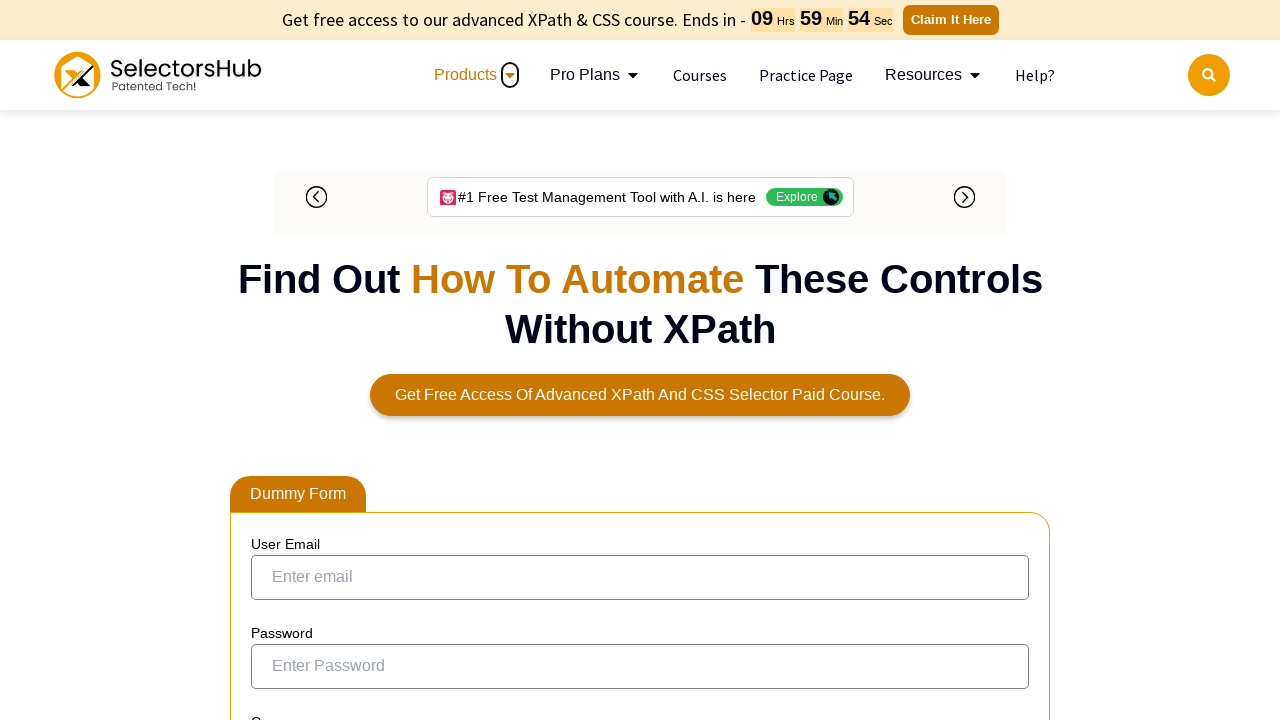

Filled shadow DOM input field (input#kils) with 'Nanda' on div#userName >> input#kils
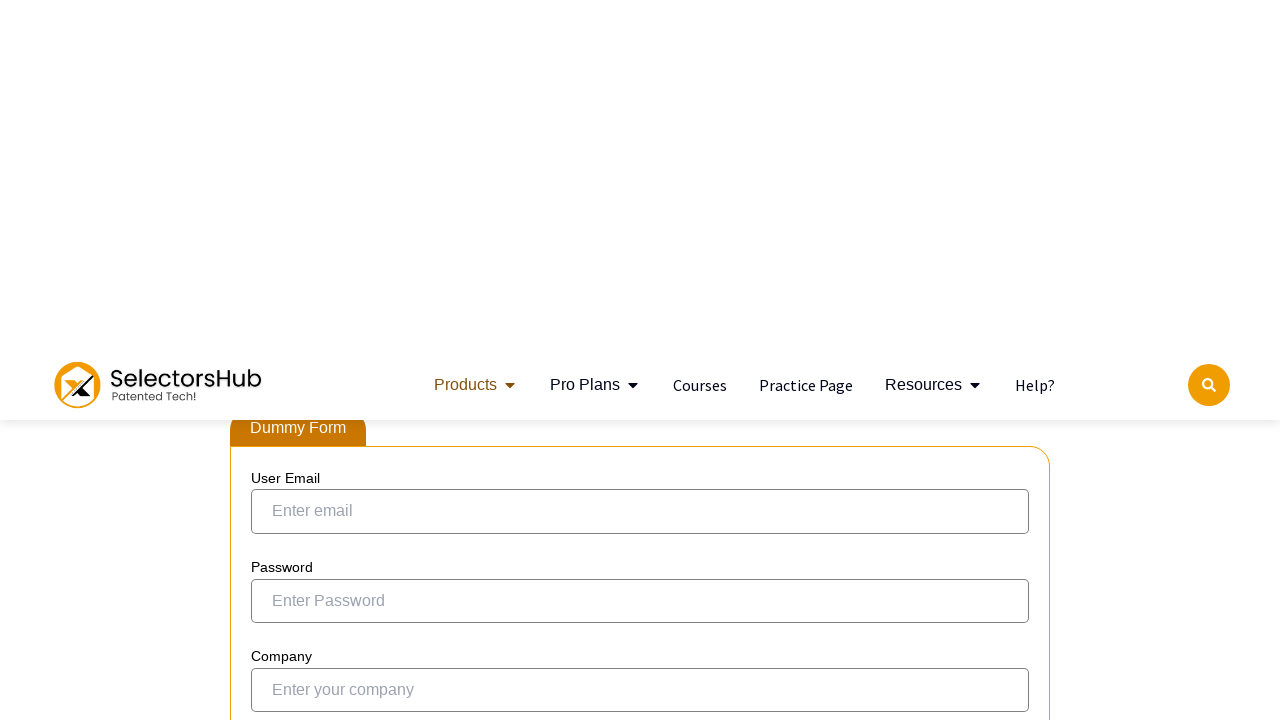

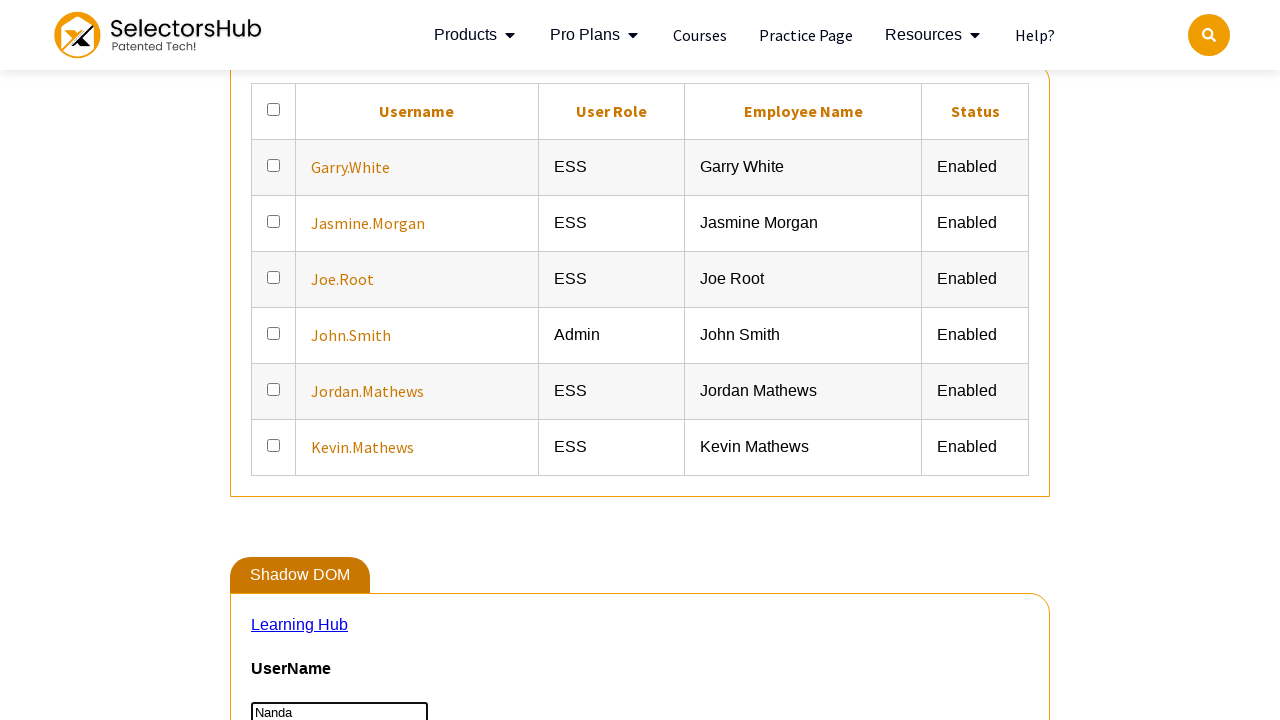